Tests the Bank Manager functionality by clicking the Bank Manager Login button, navigating to Add Customer, and filling in the First Name field

Starting URL: https://www.globalsqa.com/angularJs-protractor/BankingProject/#/login

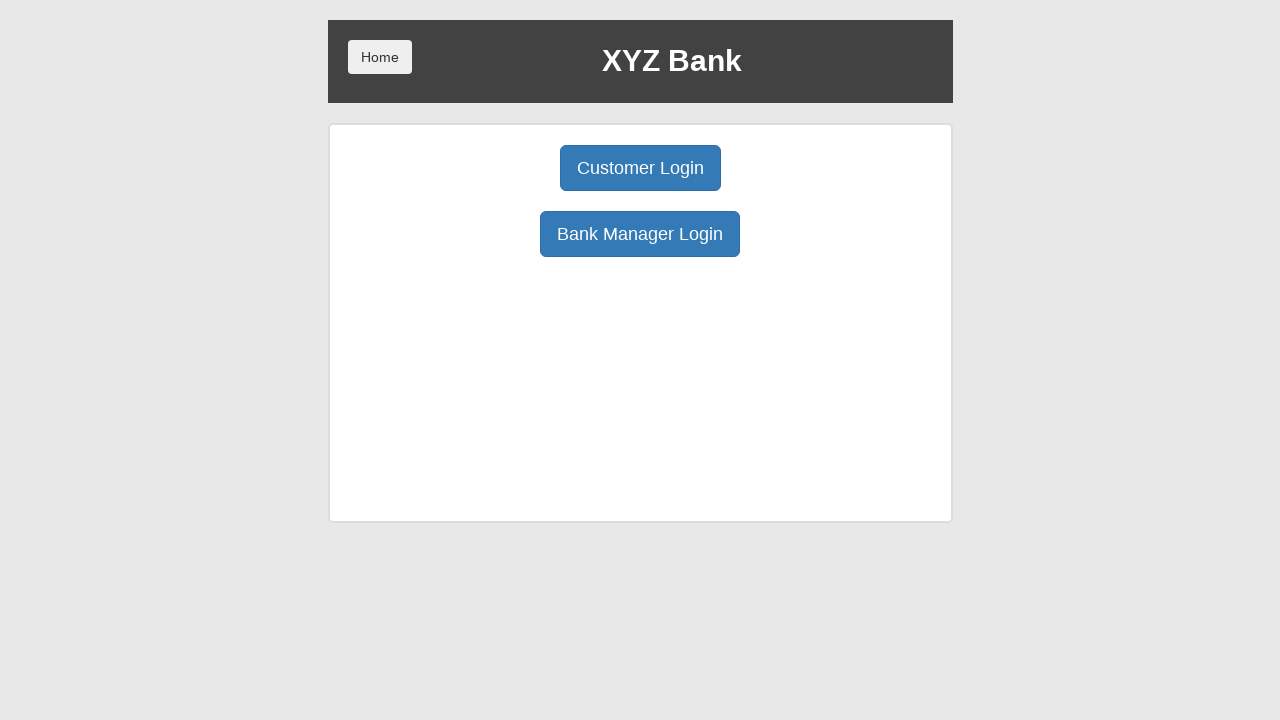

Clicked Bank Manager Login button at (640, 234) on xpath=//button[text()='Bank Manager Login']
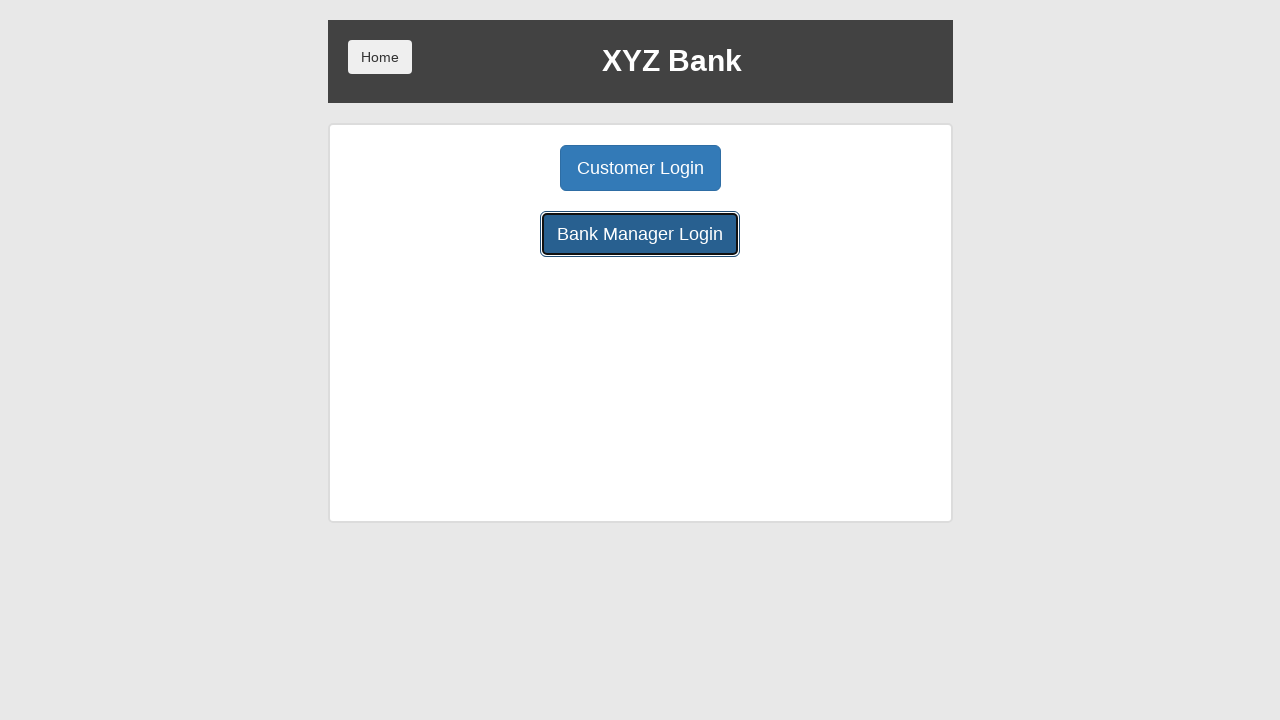

Clicked Add Customer button at (502, 168) on xpath=//button[normalize-space(text())='Add Customer']
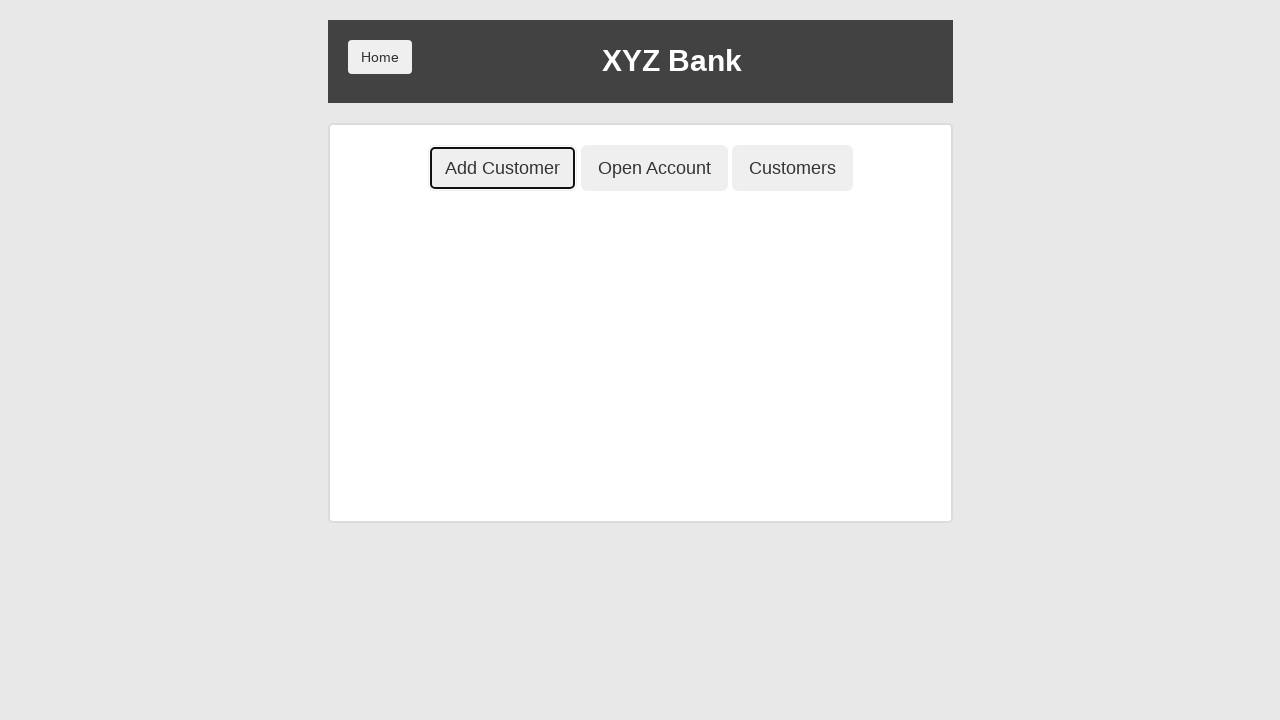

Filled First Name field with 'Anitha' on //input[@placeholder='First Name']
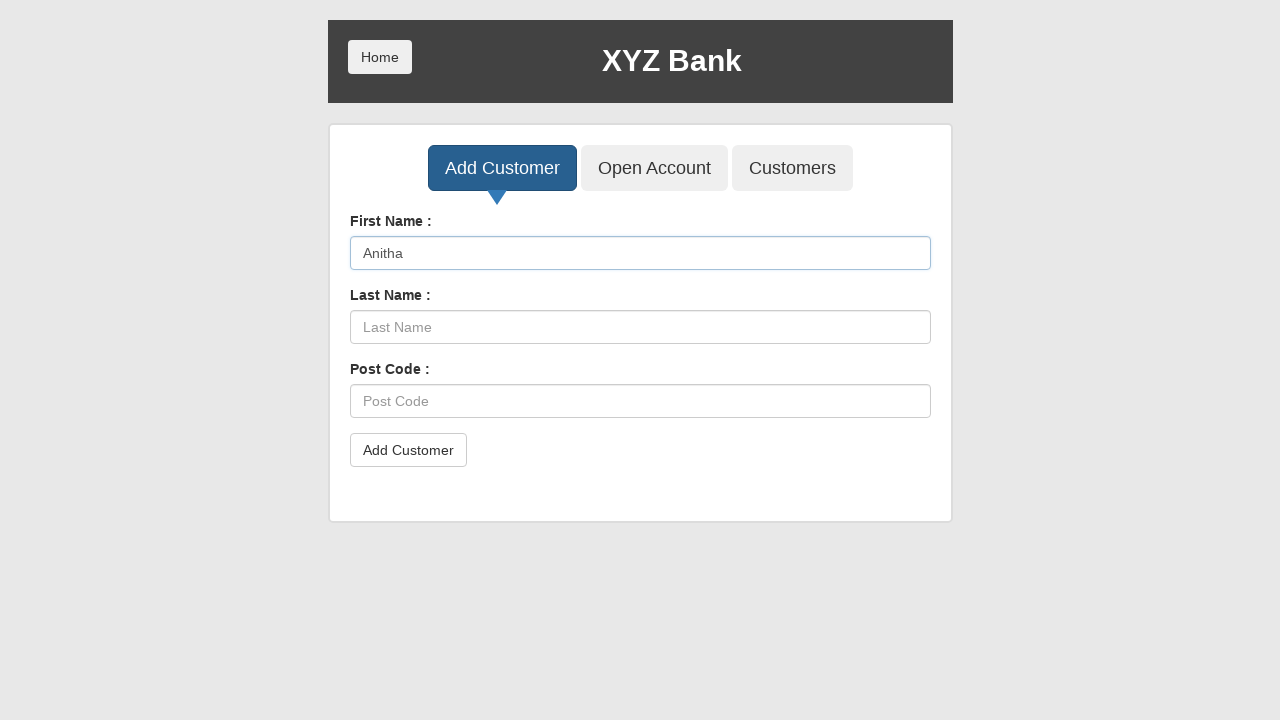

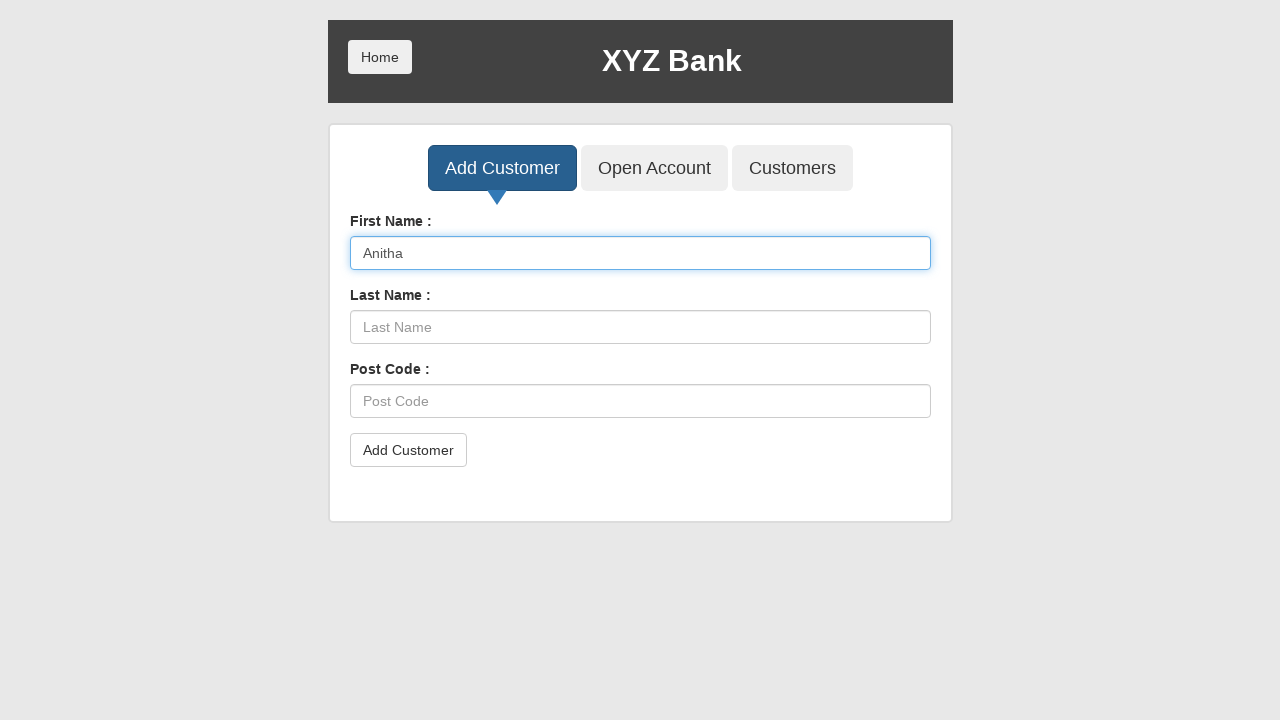